Tests JavaScript alert handling by clicking the first button and accepting the alert dialog

Starting URL: https://the-internet.herokuapp.com/javascript_alerts

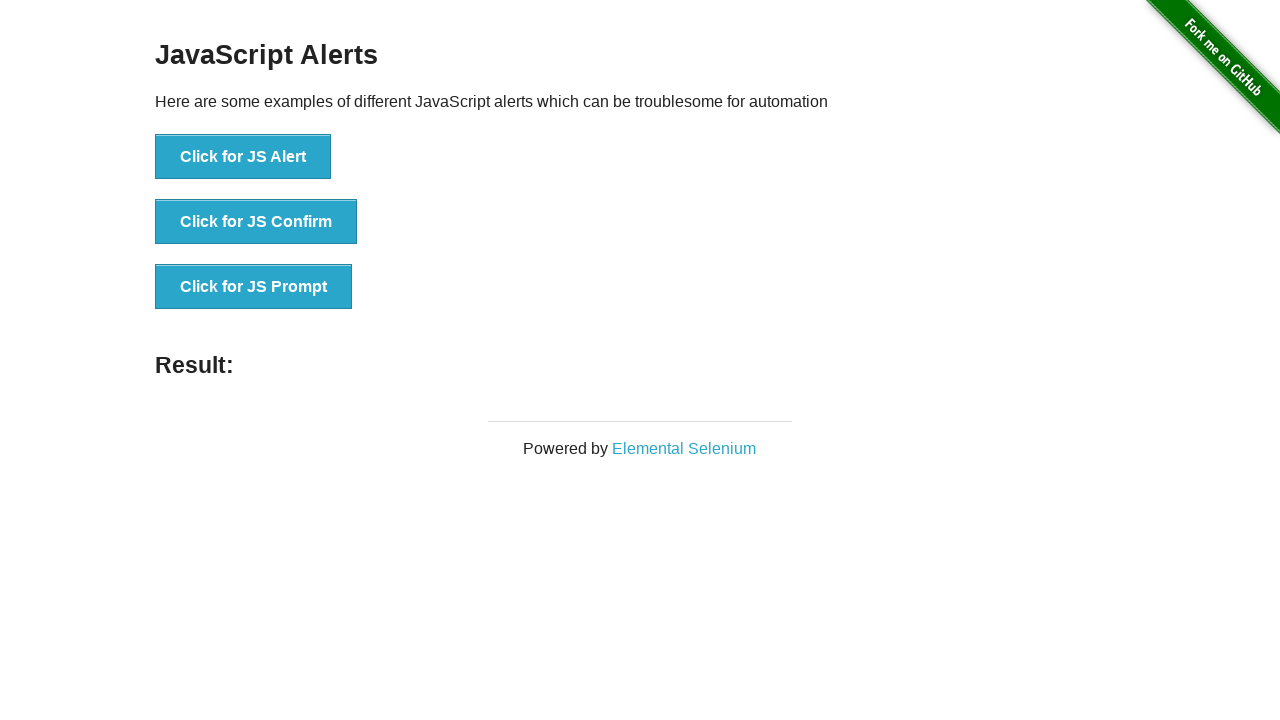

Clicked the first button to trigger JavaScript alert at (243, 157) on button[onclick='jsAlert()']
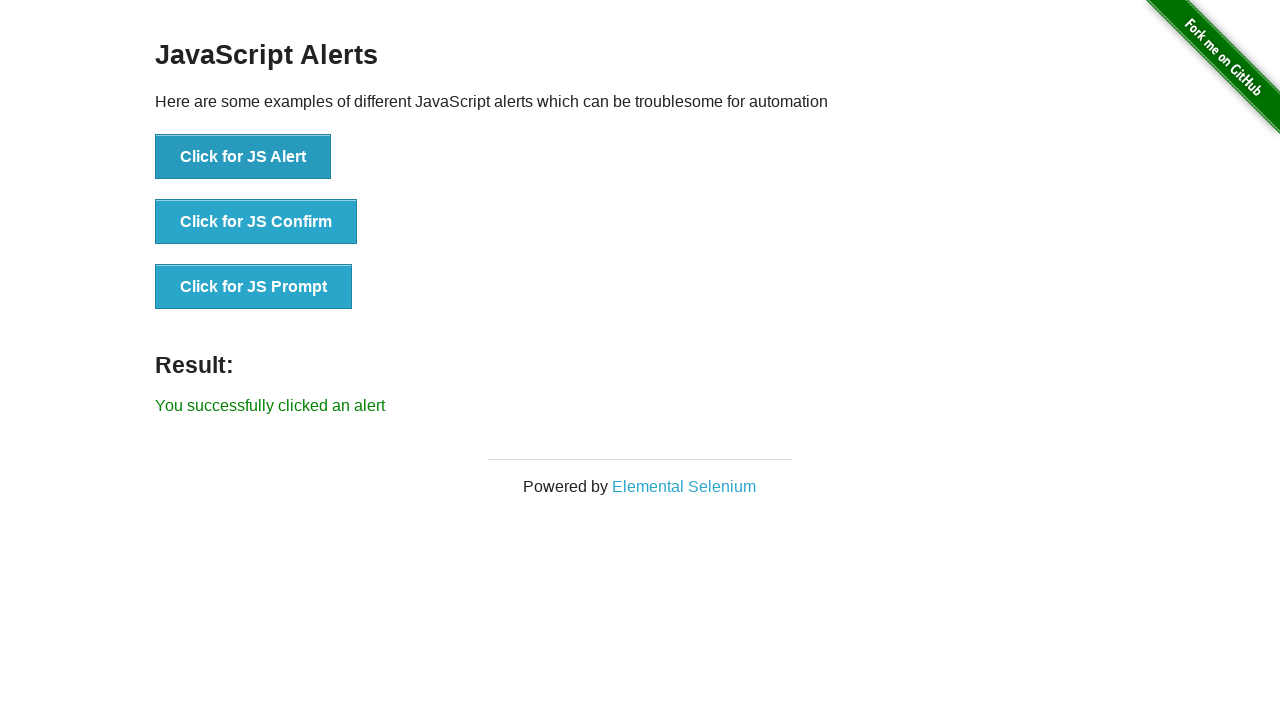

Set up dialog handler to accept alert
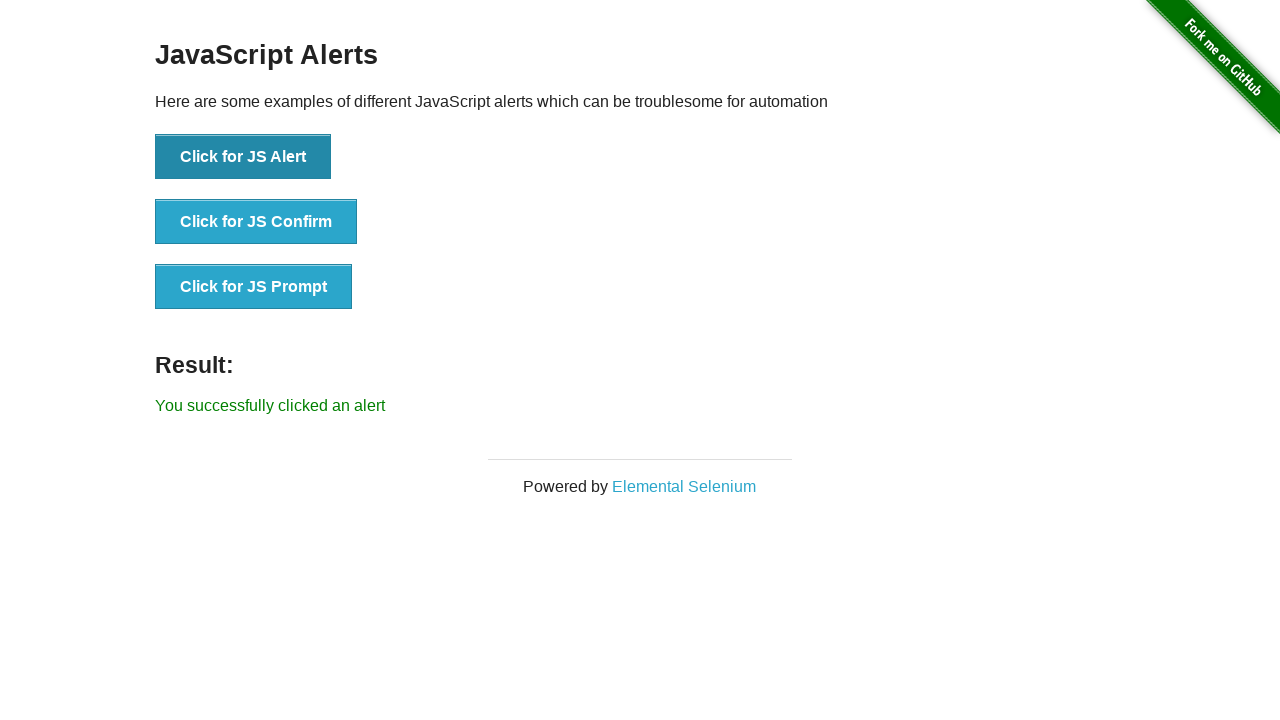

Verified result message is displayed after accepting alert
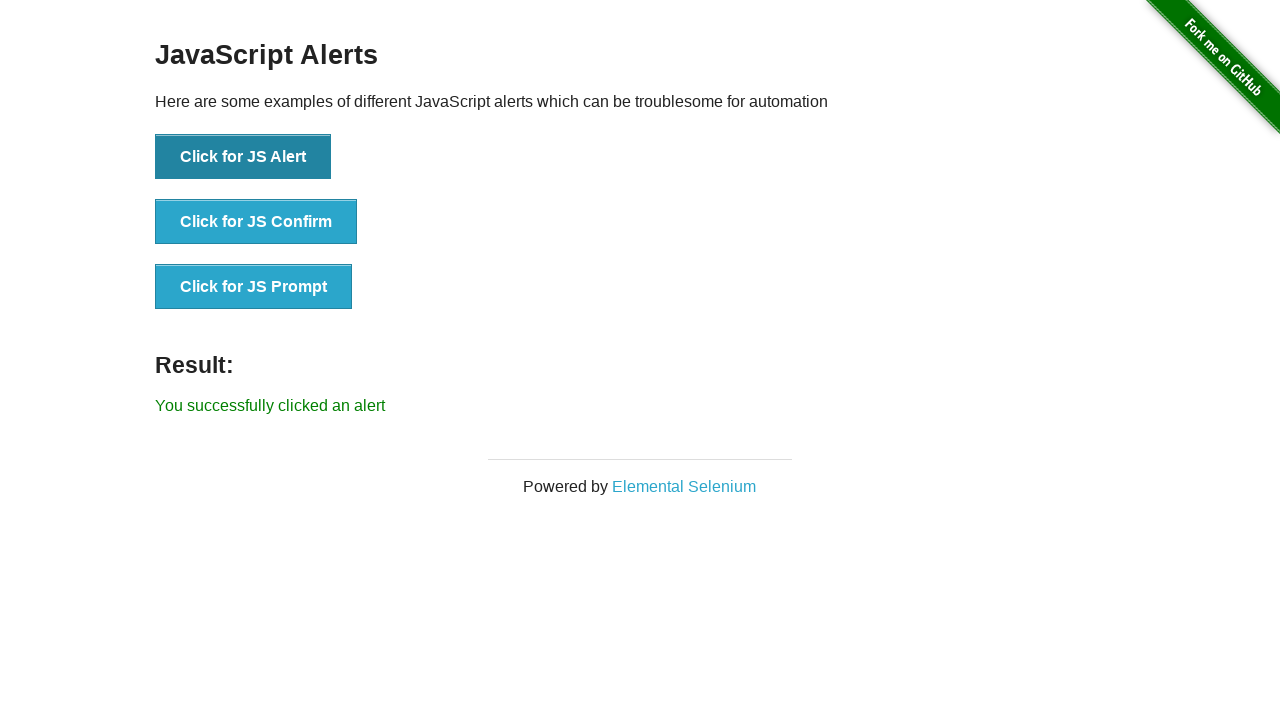

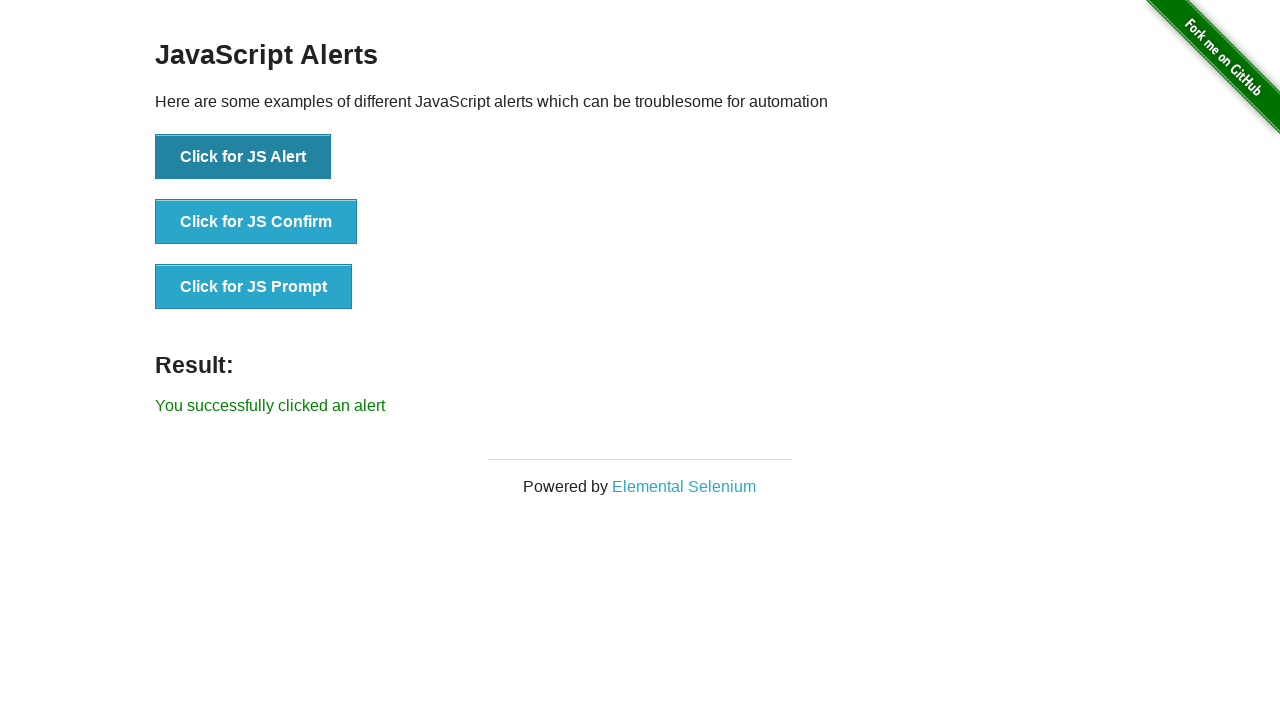